Tests Unix timestamp to ISO conversion by entering a timestamp and clicking the convert to ISO button

Starting URL: https://cse210-fa24-group4.github.io/cse210-fa24-group4/

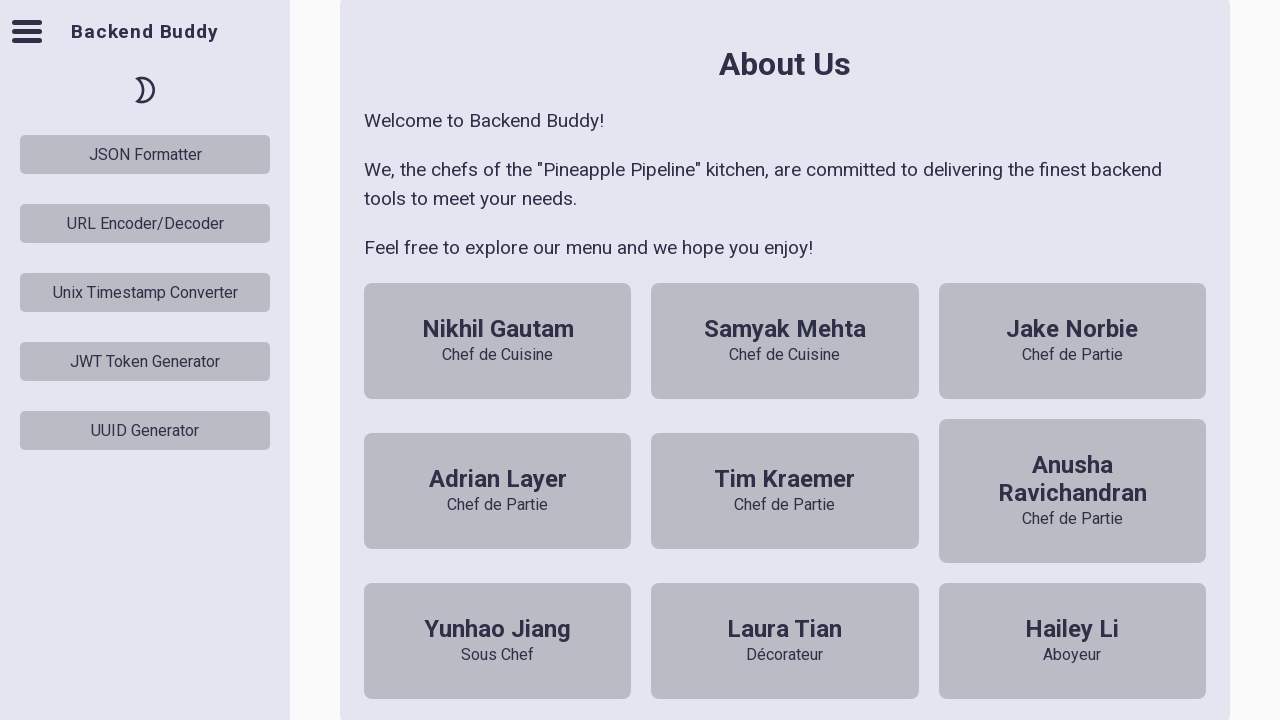

Waited for Unix Timestamp Converter button to load
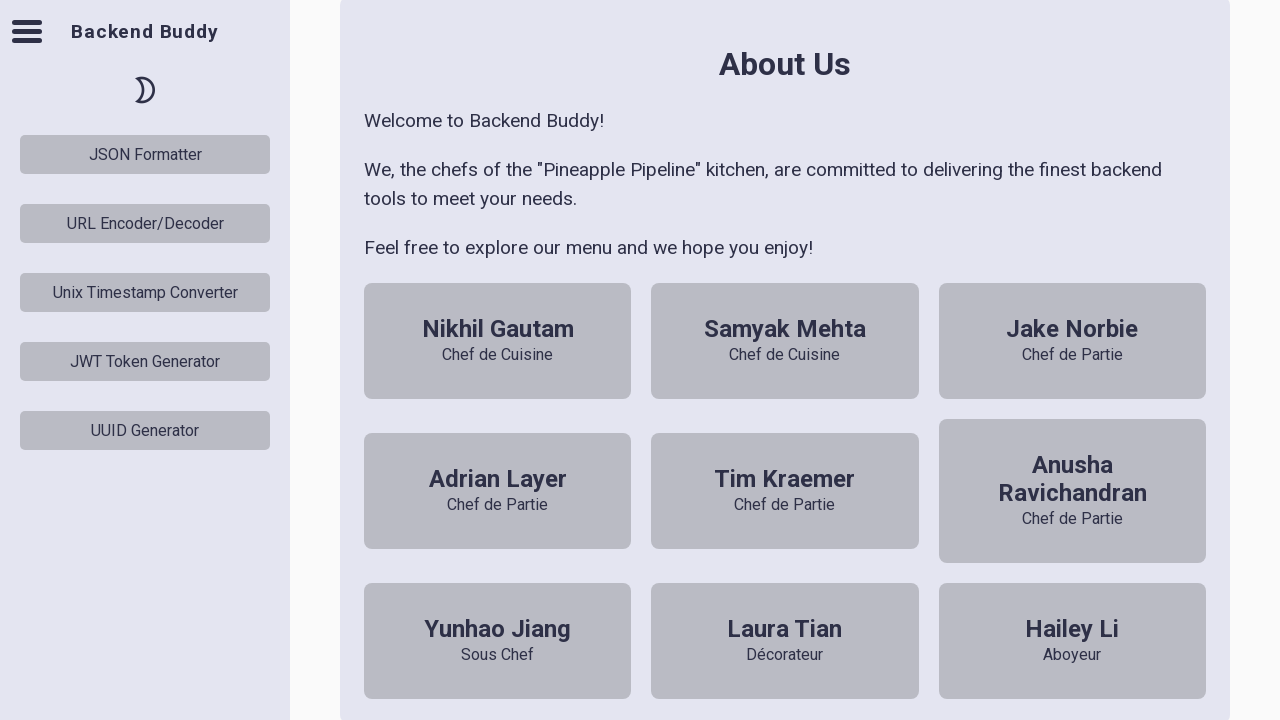

Clicked Unix Timestamp Converter button at (145, 292) on #unix-timestamp-converter-button
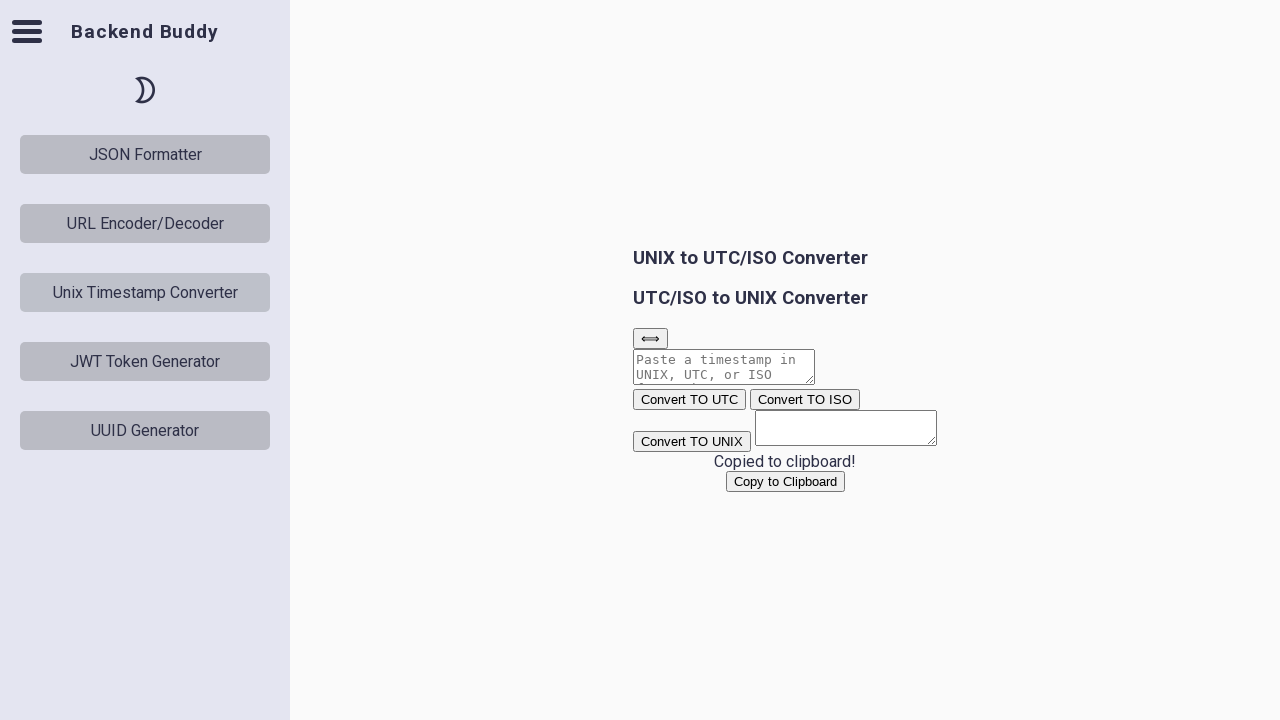

Waited for Unix Timestamp Converter tool to render
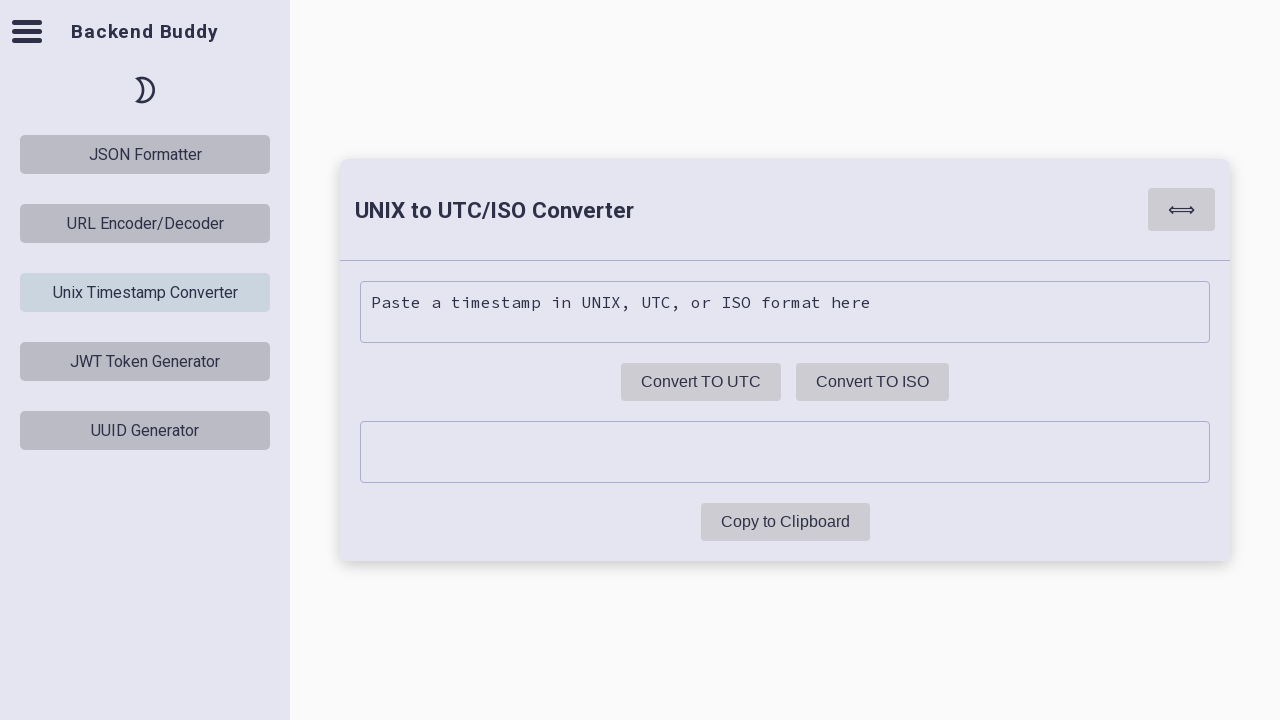

Entered Unix timestamp '1635744000' into input field on unix-timestamp-converter-tool .input-area
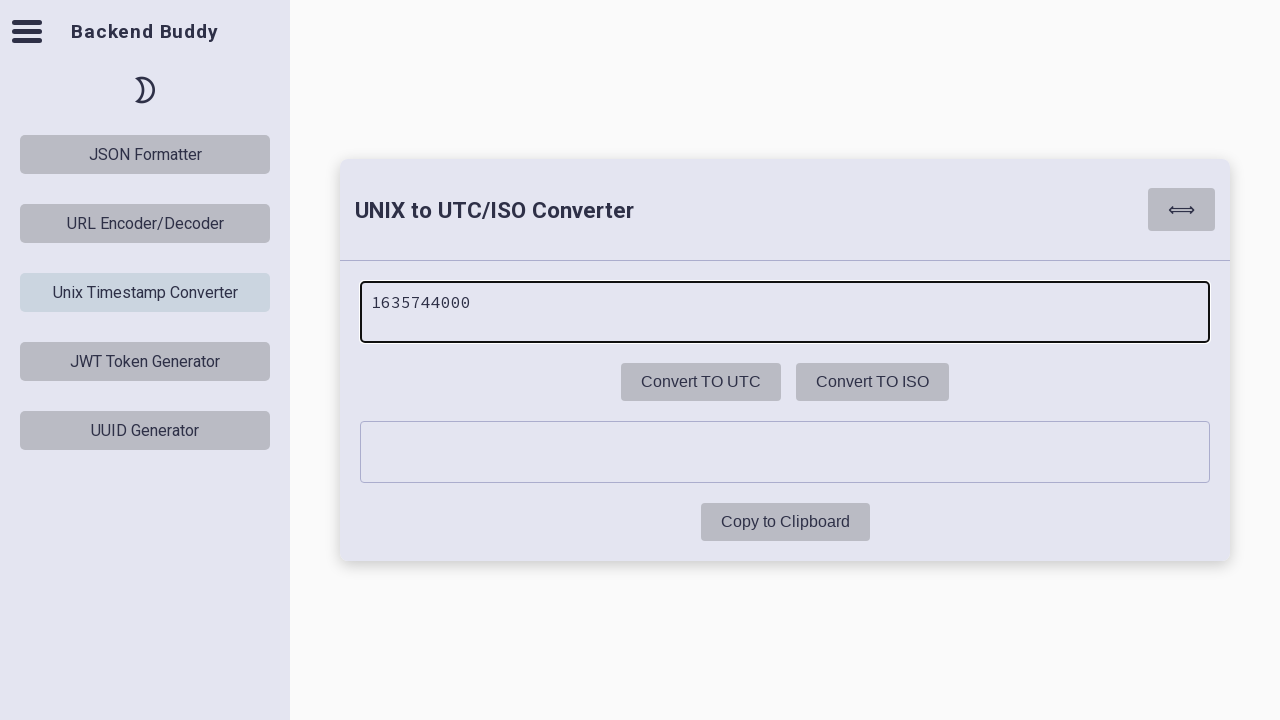

Clicked convert to ISO button at (872, 382) on unix-timestamp-converter-tool .convert-to-iso-btn
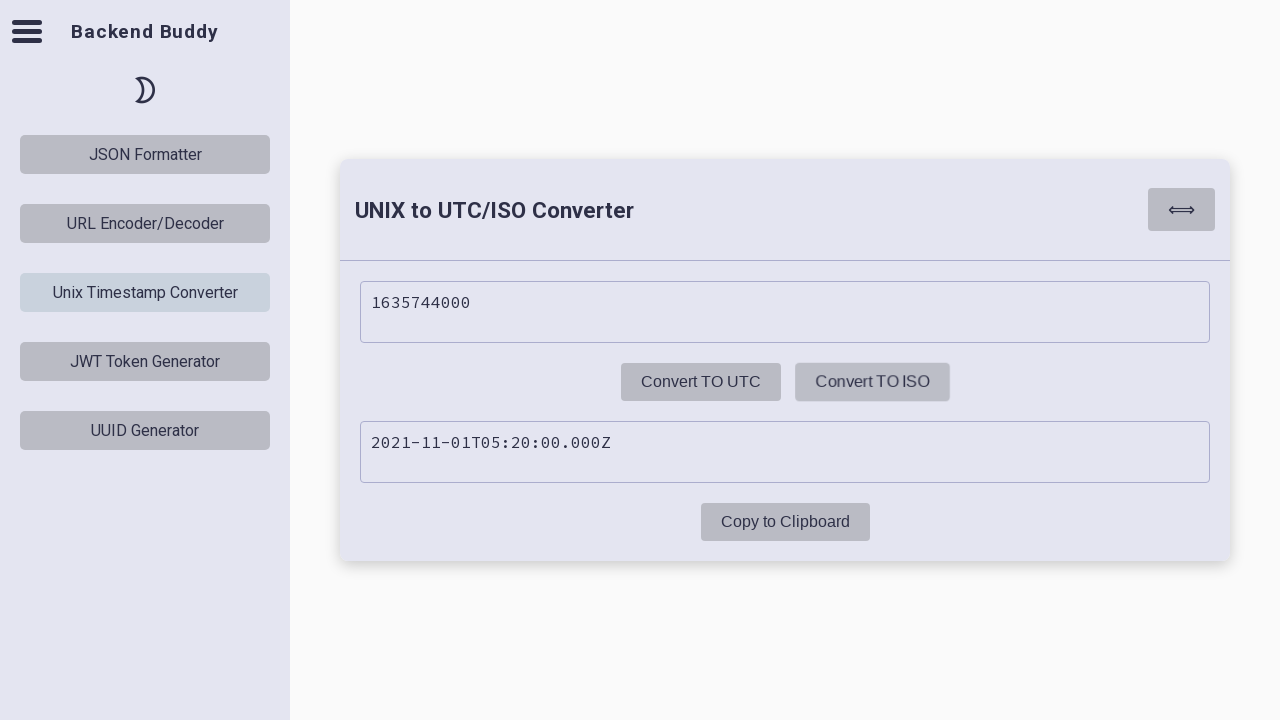

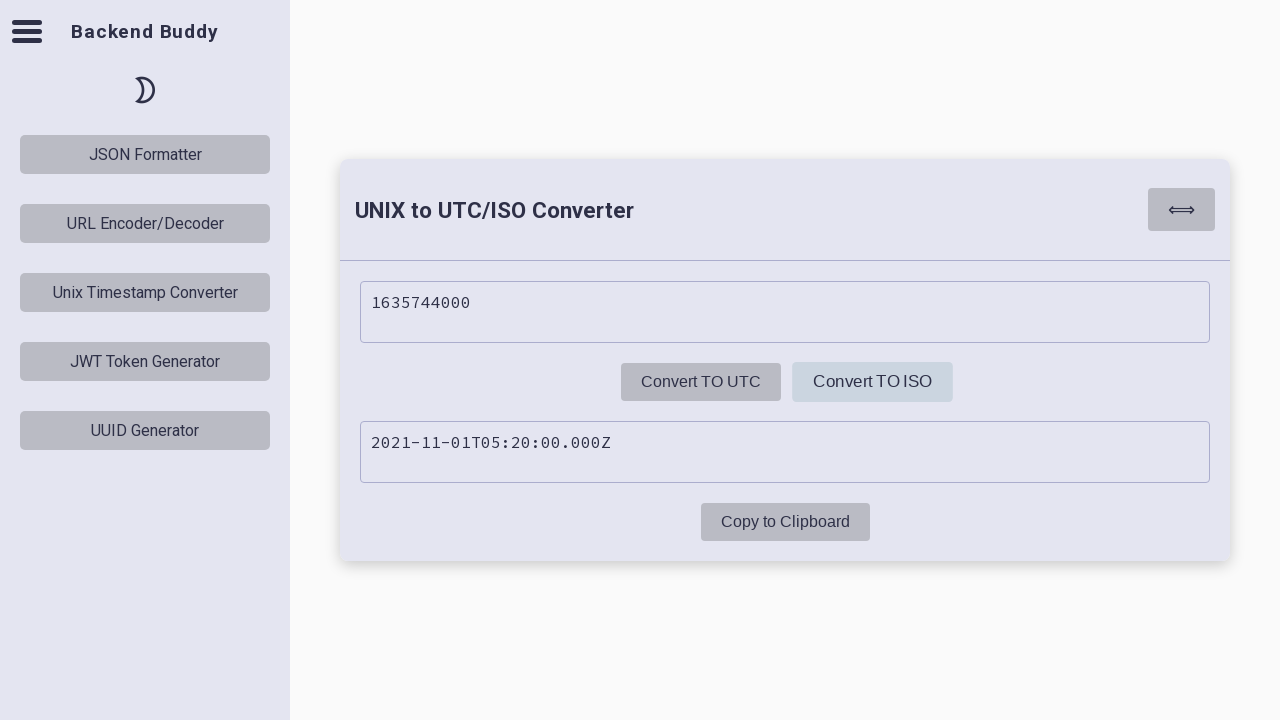